Tests filtering to display only active (non-completed) items by clicking the Active link

Starting URL: https://demo.playwright.dev/todomvc

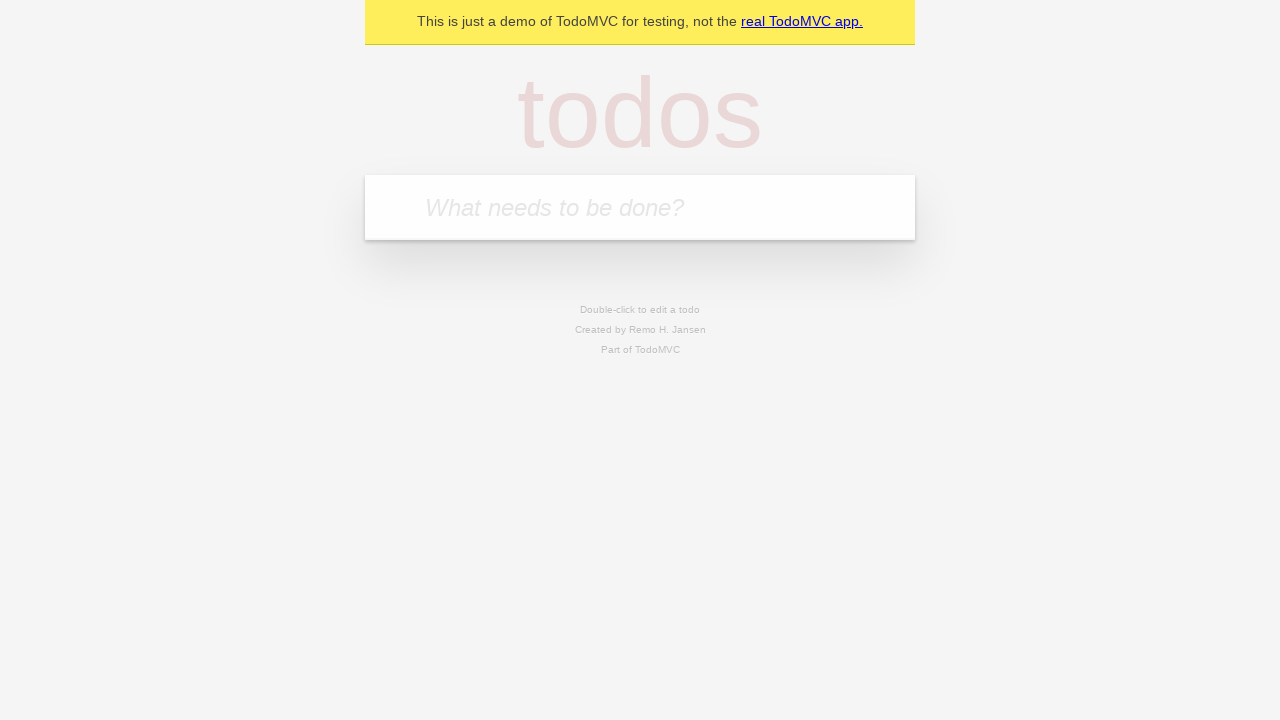

Filled todo input with 'buy some cheese' on internal:attr=[placeholder="What needs to be done?"i]
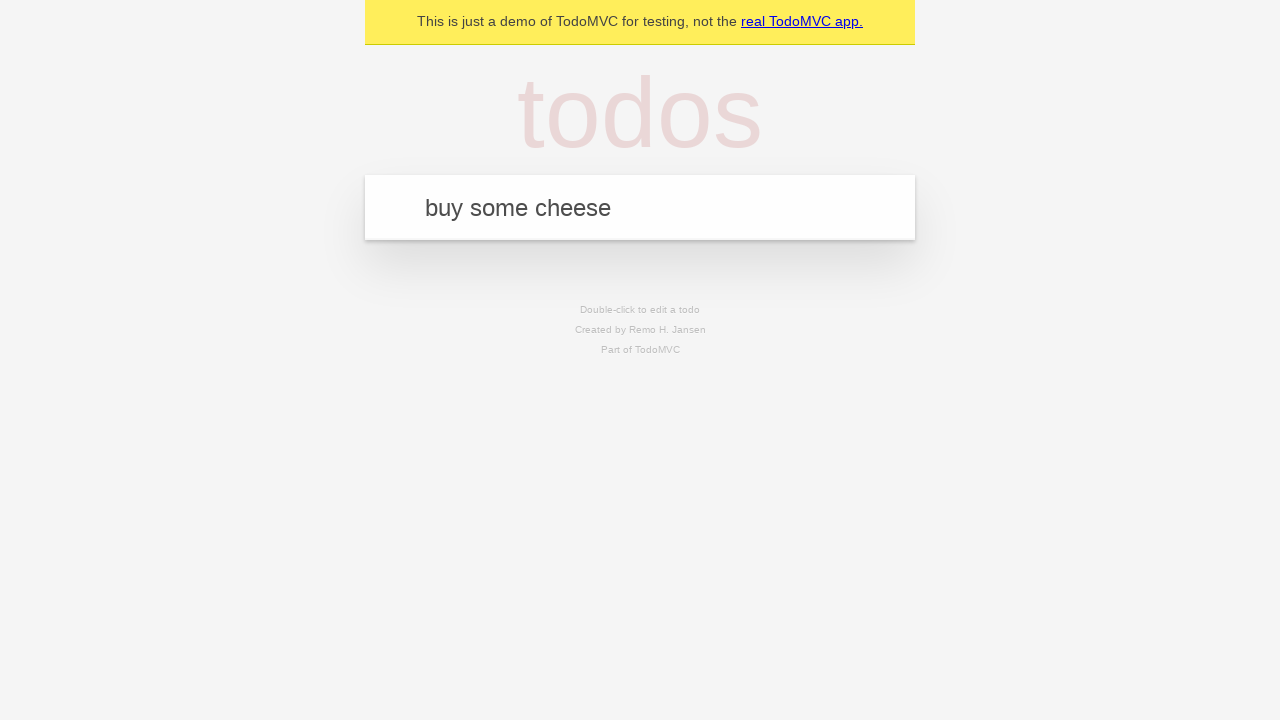

Pressed Enter to add first todo item on internal:attr=[placeholder="What needs to be done?"i]
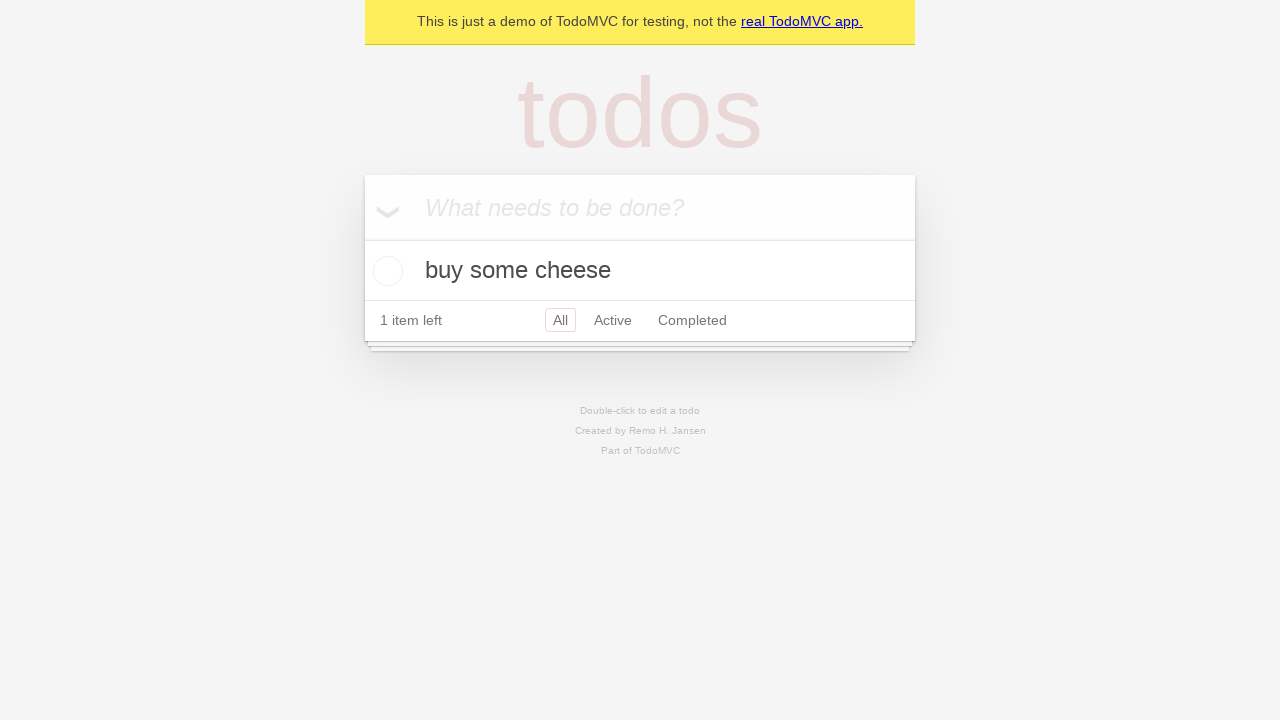

Filled todo input with 'feed the cat' on internal:attr=[placeholder="What needs to be done?"i]
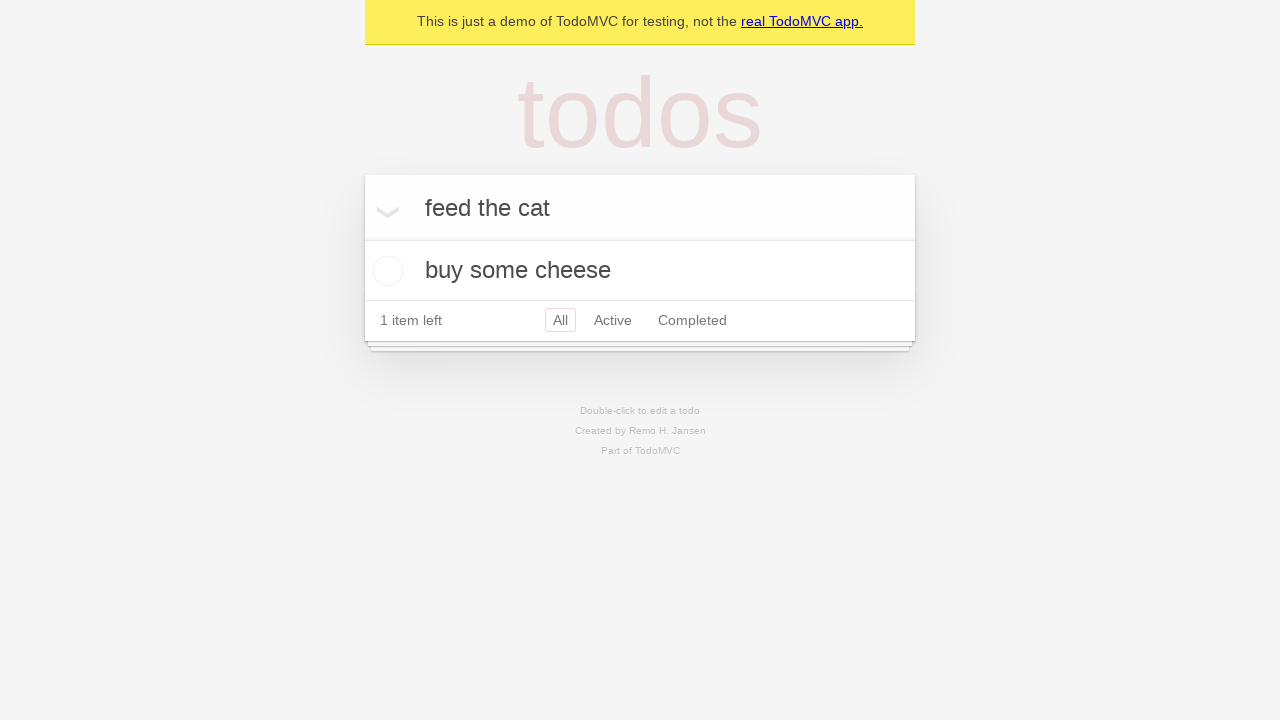

Pressed Enter to add second todo item on internal:attr=[placeholder="What needs to be done?"i]
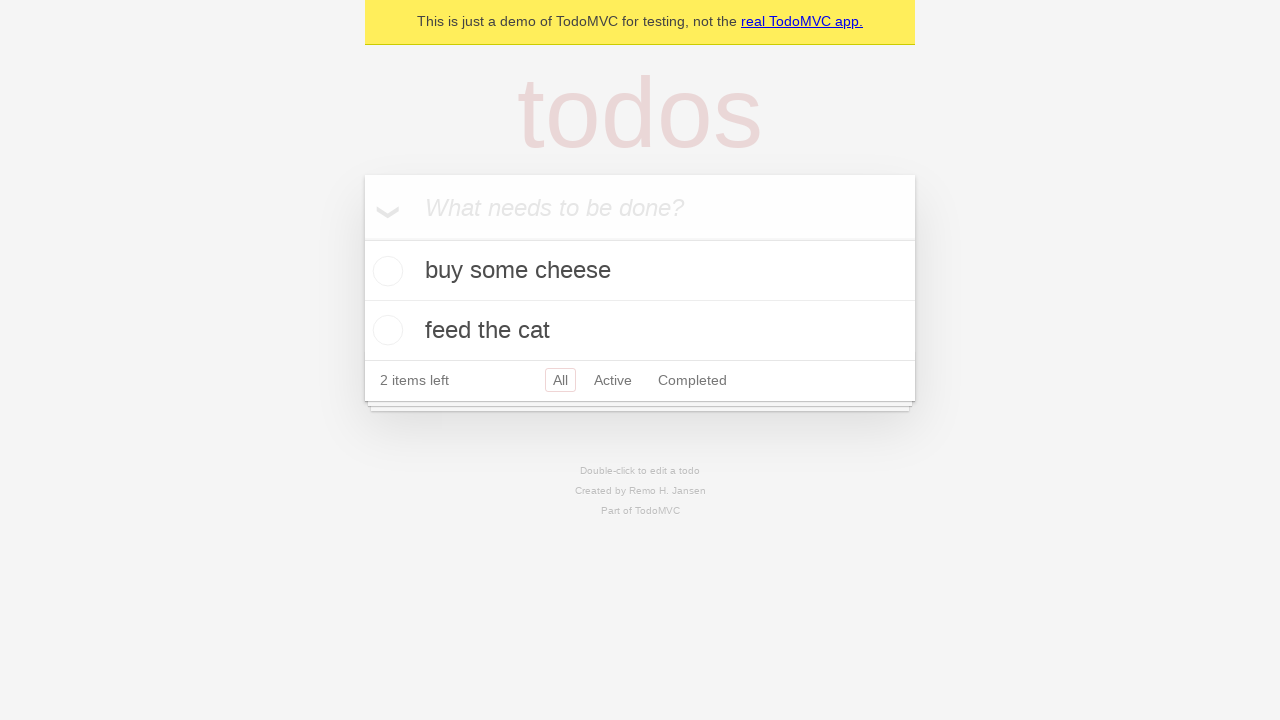

Filled todo input with 'book a doctors appointment' on internal:attr=[placeholder="What needs to be done?"i]
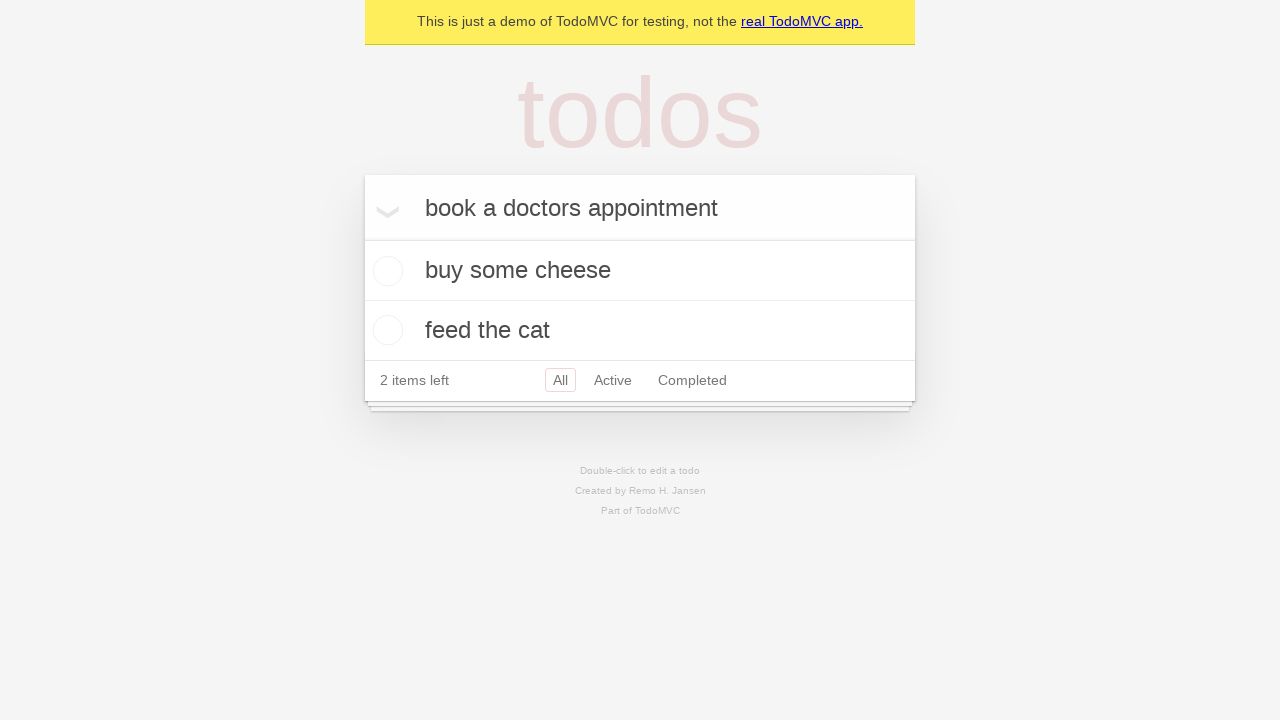

Pressed Enter to add third todo item on internal:attr=[placeholder="What needs to be done?"i]
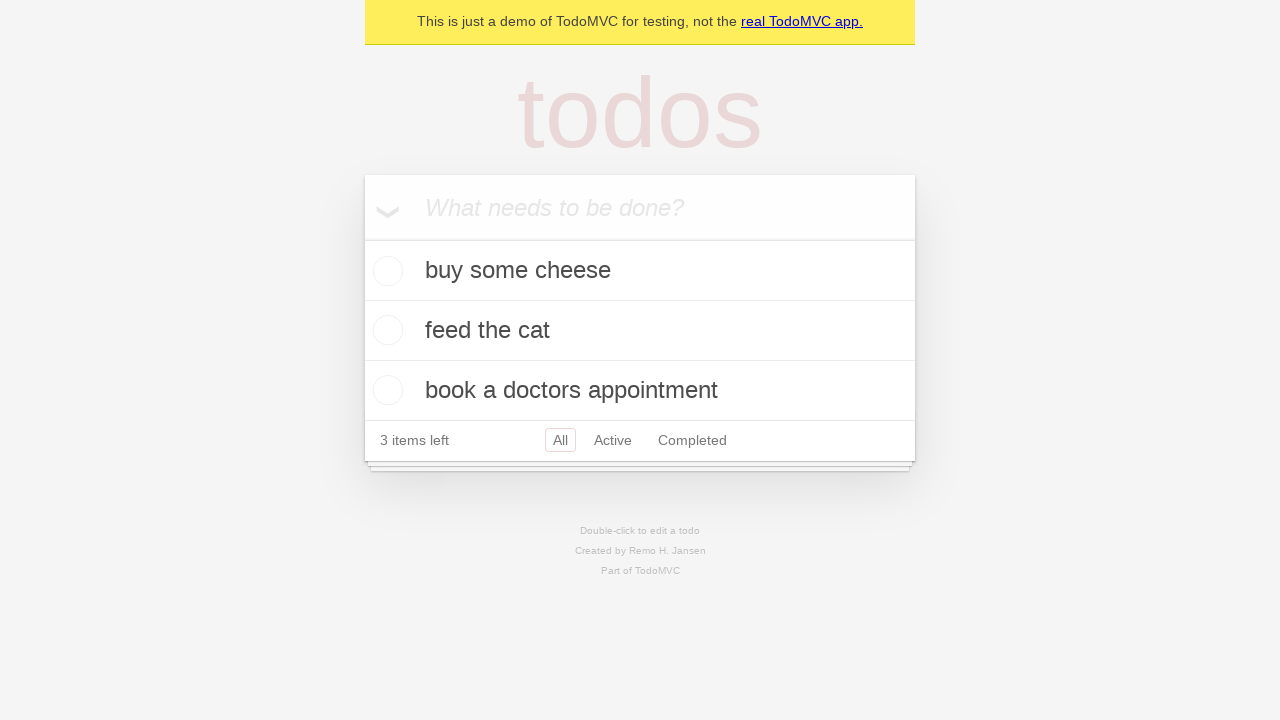

Checked the second todo item to mark it as completed at (385, 330) on internal:testid=[data-testid="todo-item"s] >> nth=1 >> internal:role=checkbox
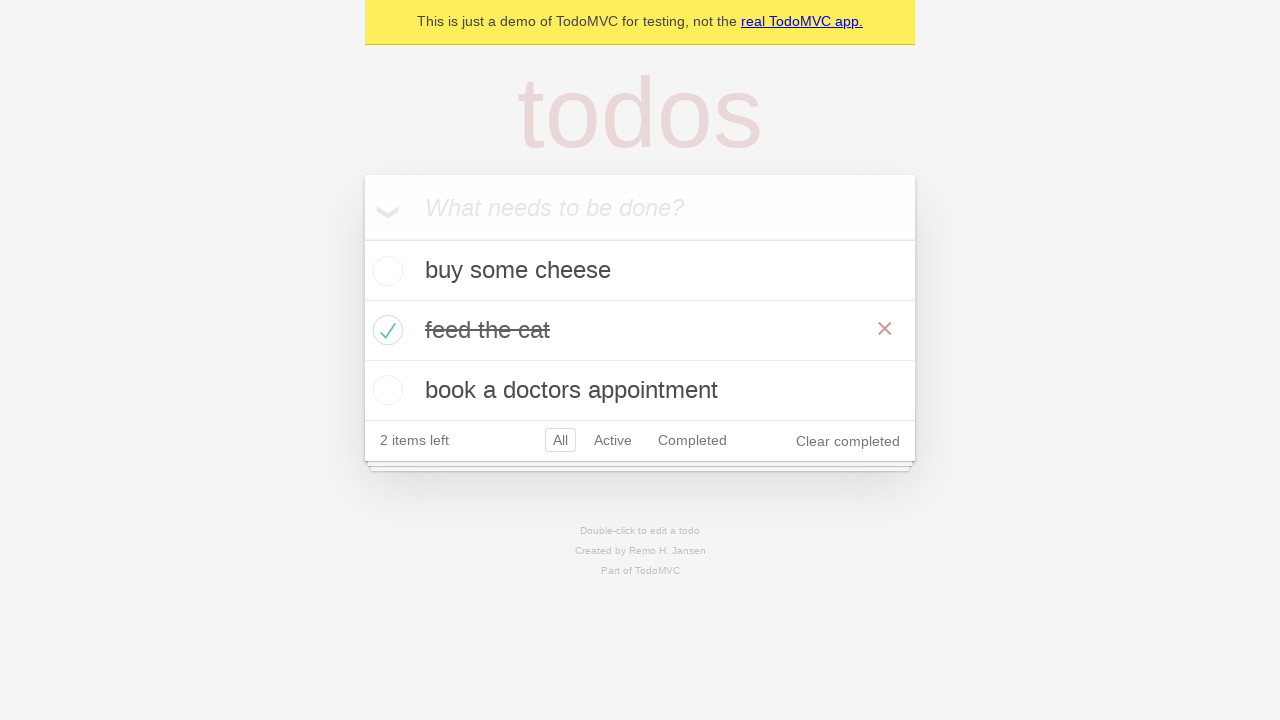

Clicked the Active filter link to display only active items at (613, 440) on internal:role=link[name="Active"i]
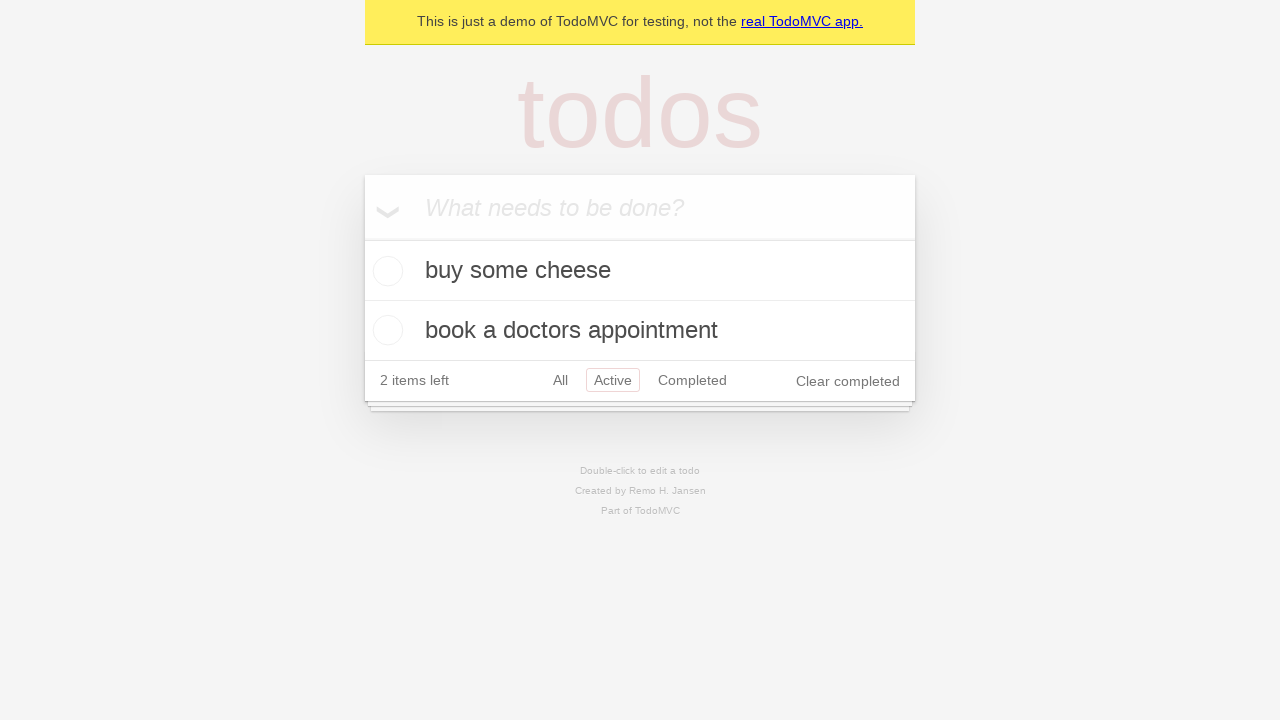

Filtered todo list loaded showing only active items
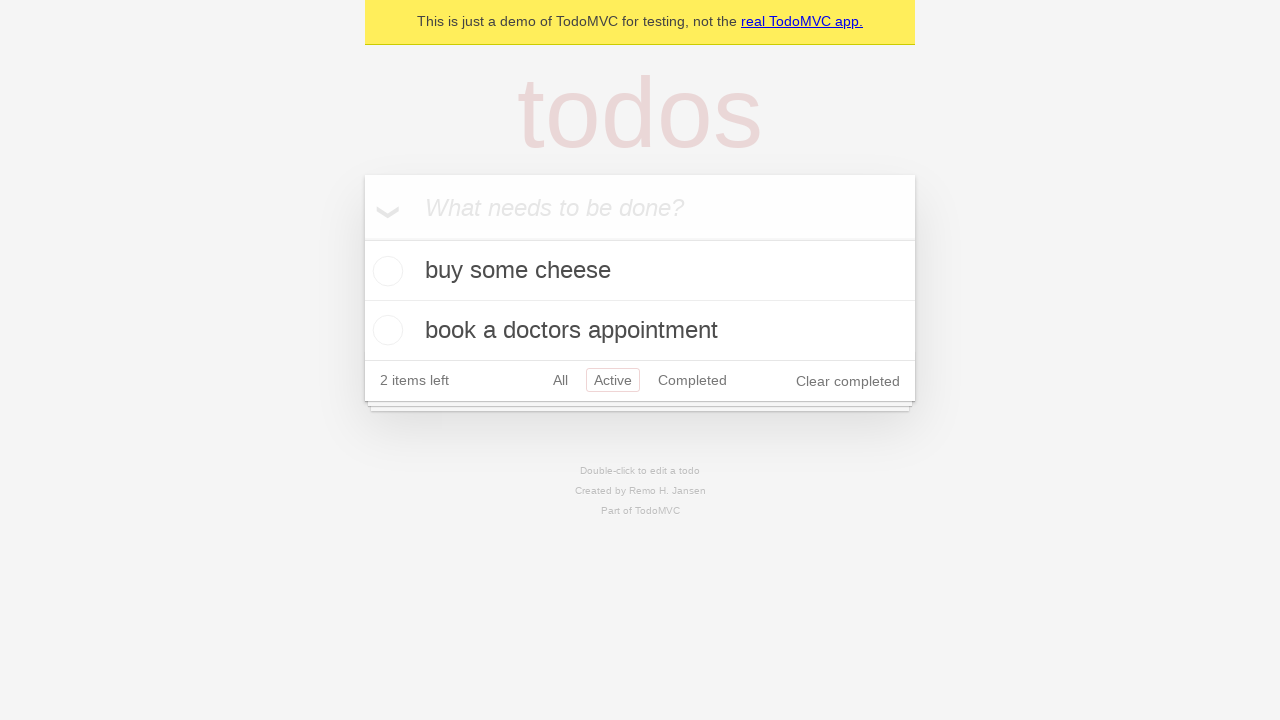

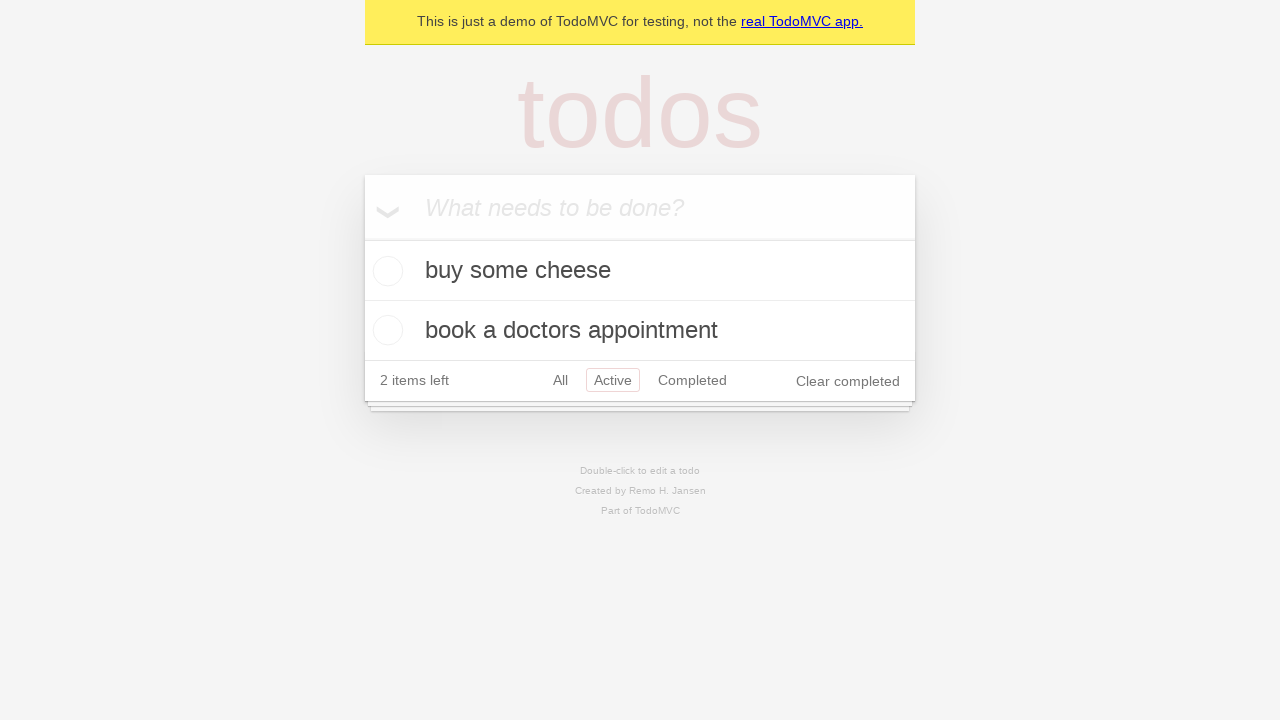